Tests manual input of state and city fields using JavaScript

Starting URL: https://demoqa.com/automation-practice-form

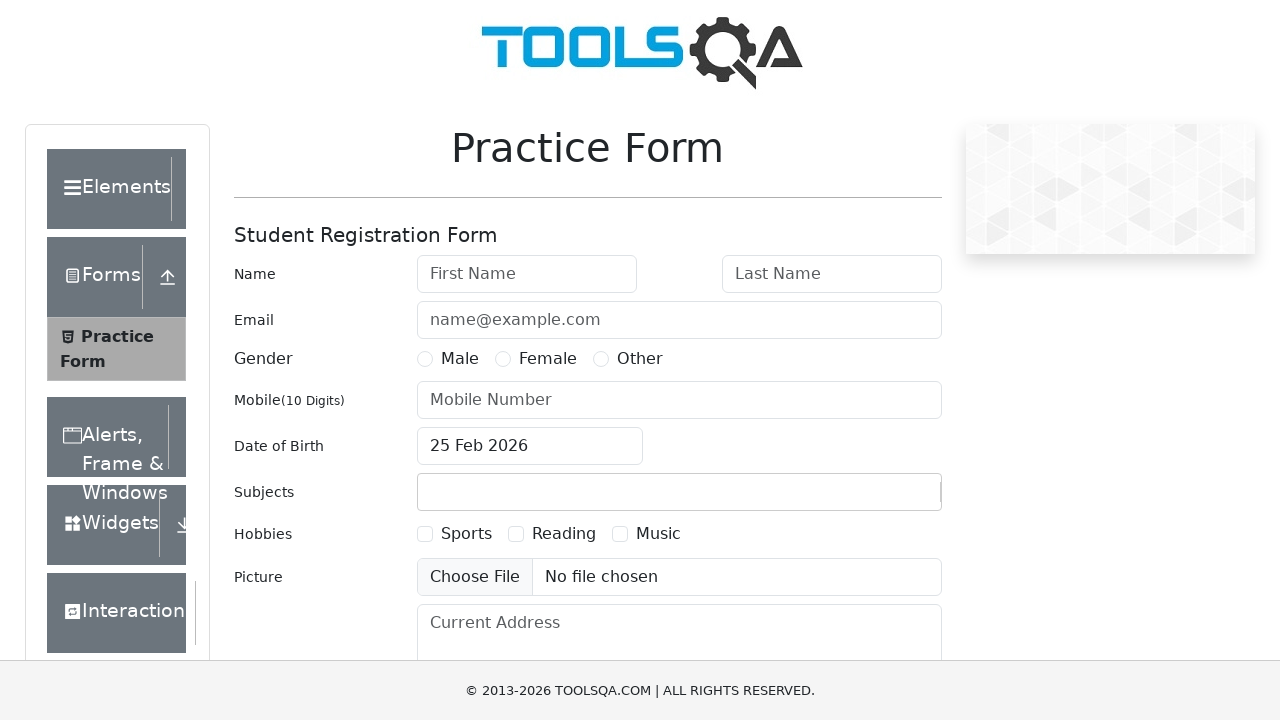

Set state field value to 'Bagmati' using JavaScript
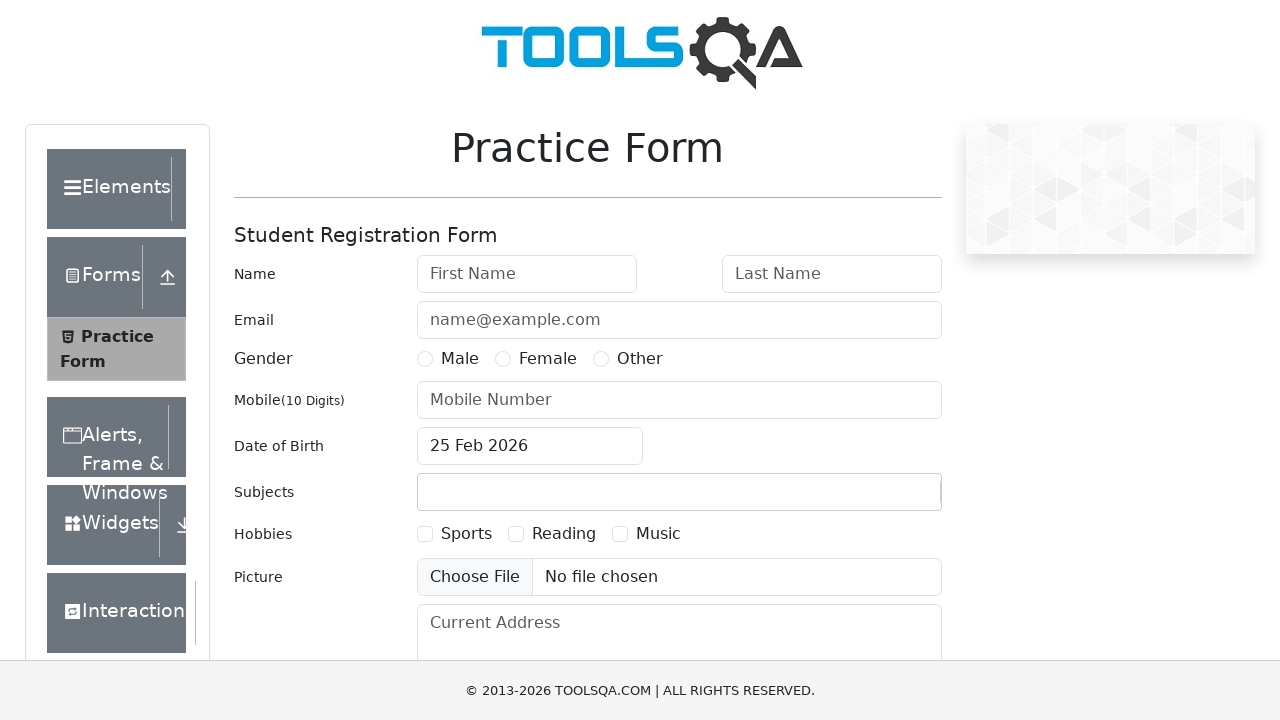

Set city field value to 'Kathmandu' using JavaScript
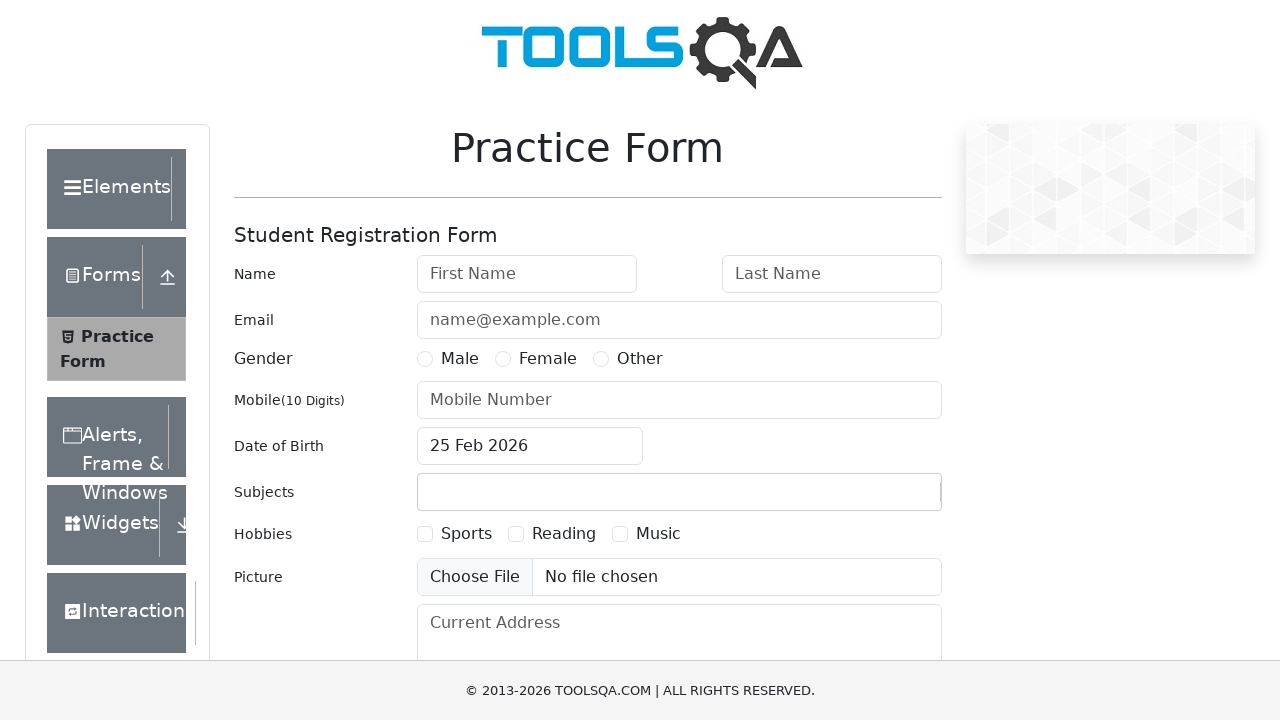

Clicked submit button to submit the form
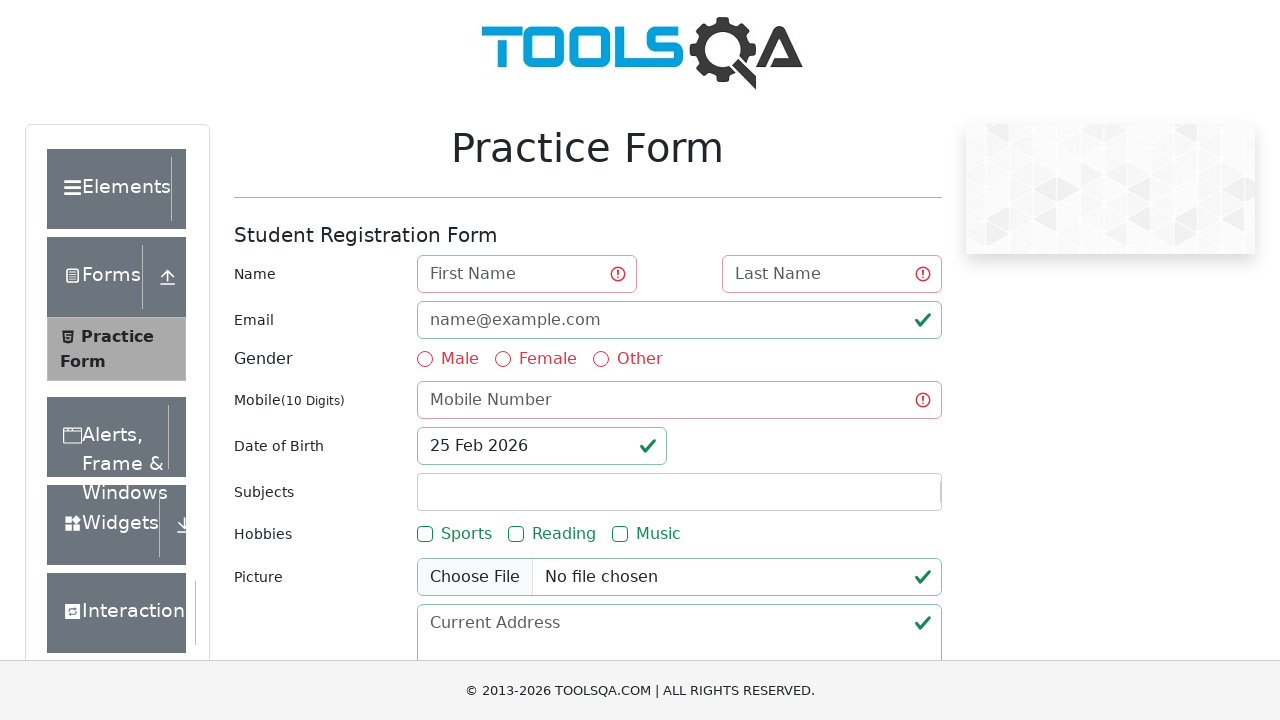

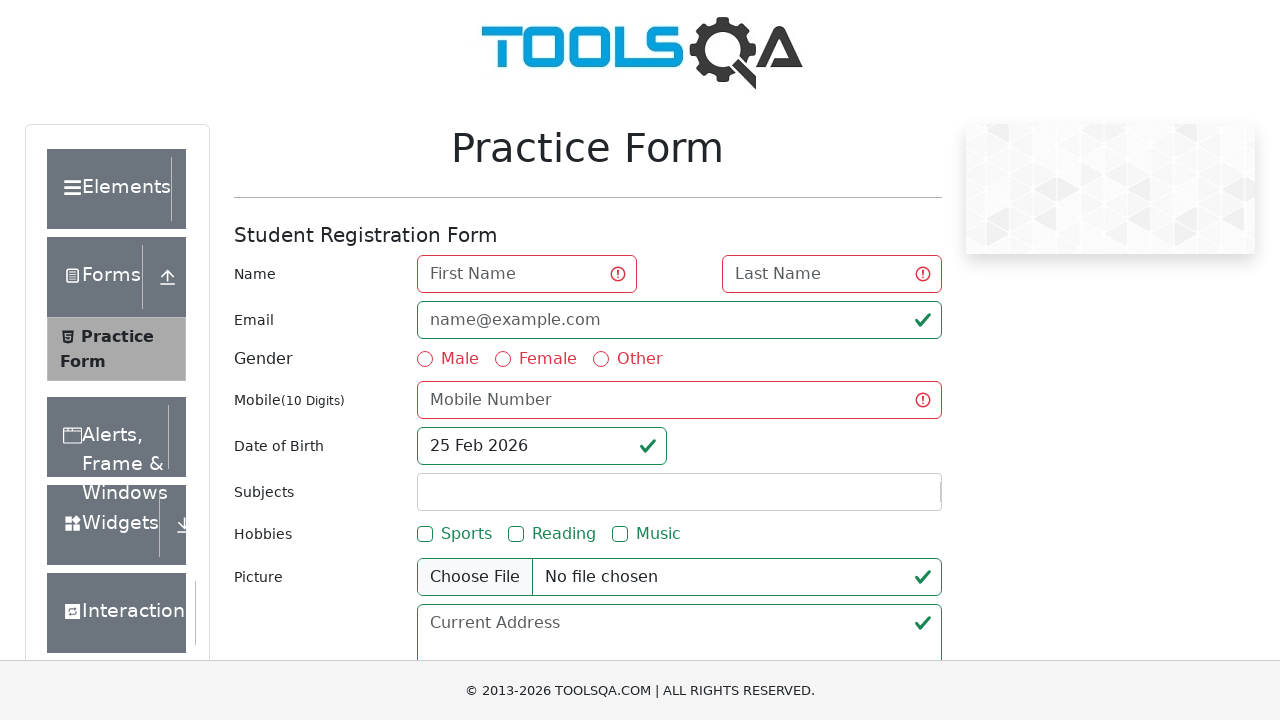